Tests dynamic loading functionality by navigating through links and clicking a button to reveal hidden content

Starting URL: https://the-internet.herokuapp.com

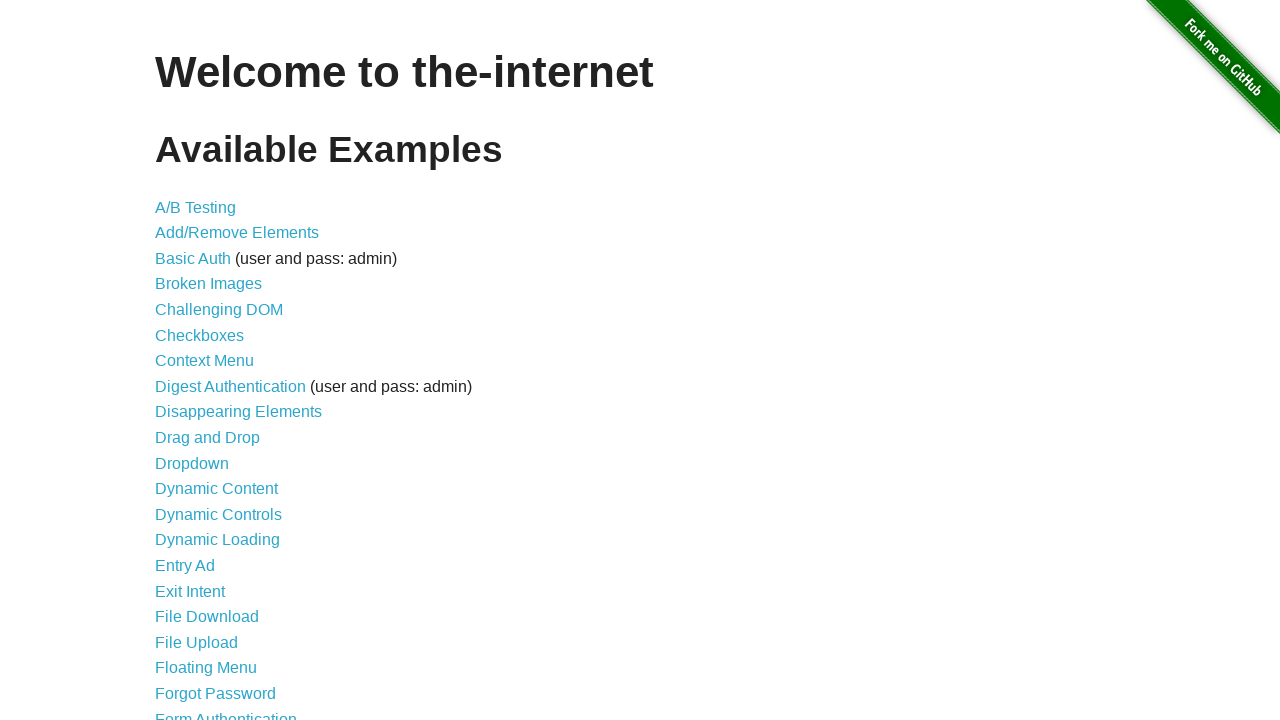

Clicked on 'Dynamic Loading' link at (218, 540) on text=Dynamic Loading
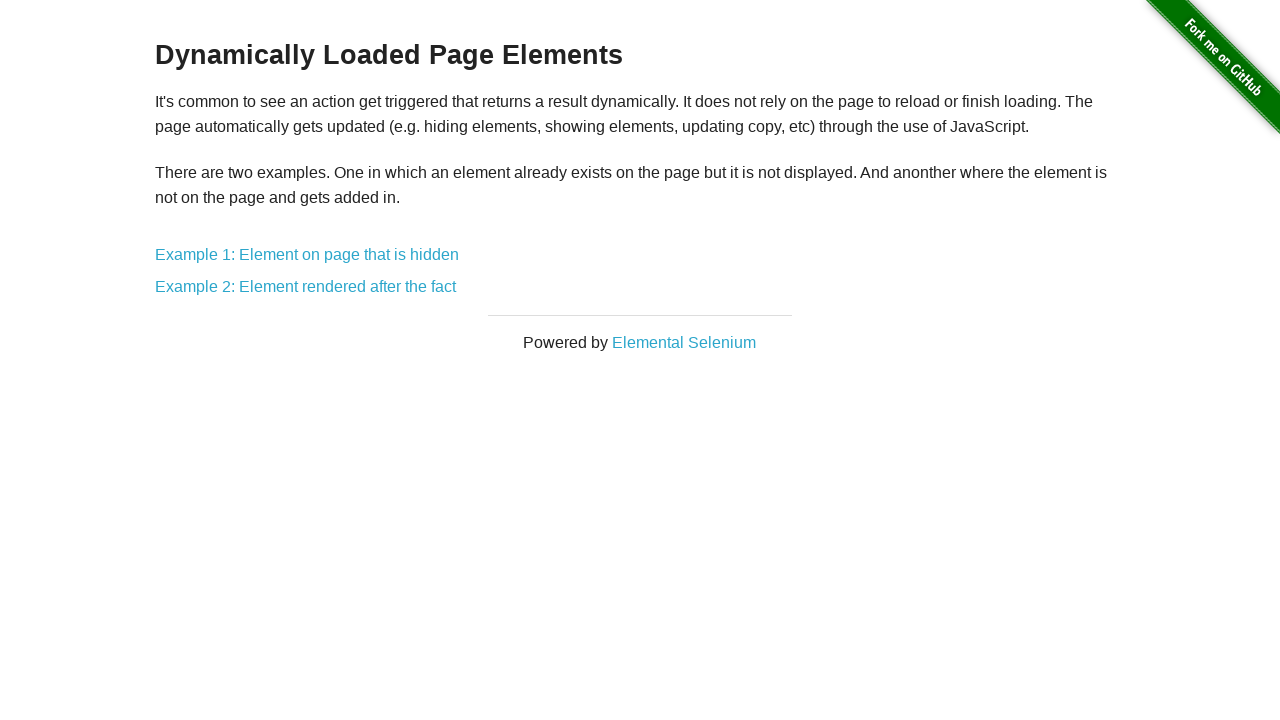

Clicked on 'Example 1: Element on page that is hidden' link at (307, 255) on text=Example 1: Element on page that is hidden
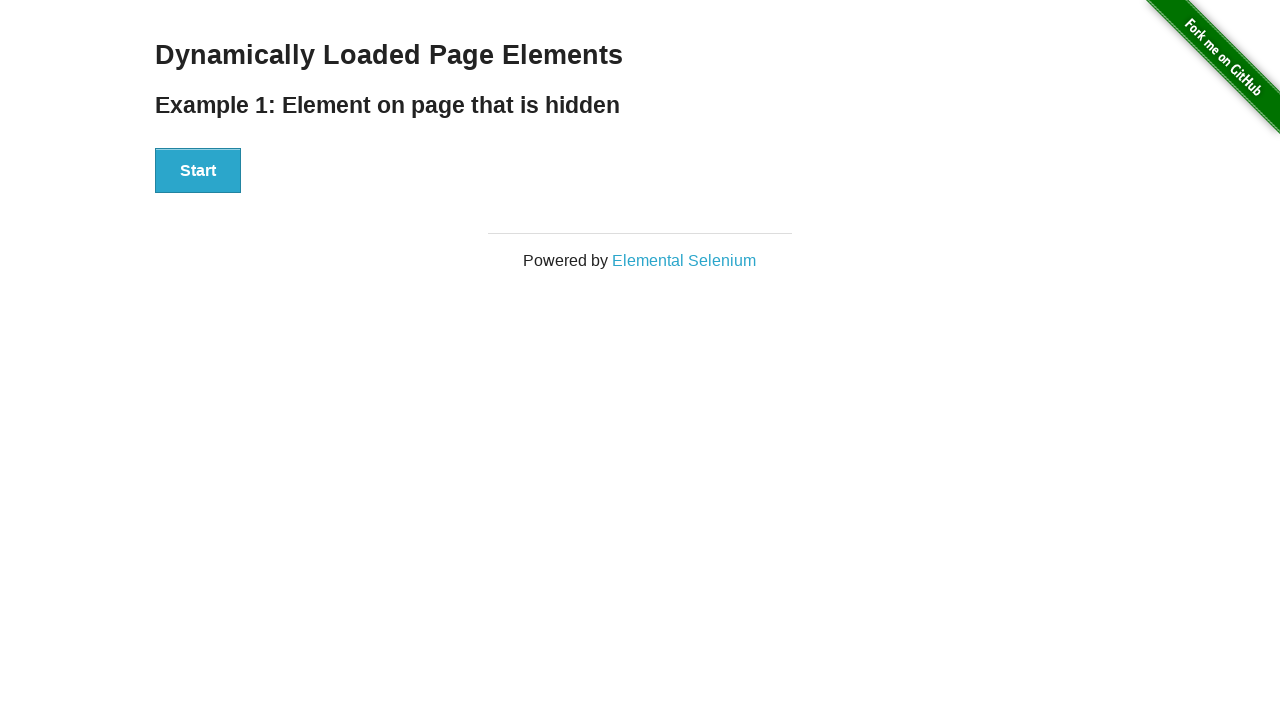

Verified h3 element is present on page
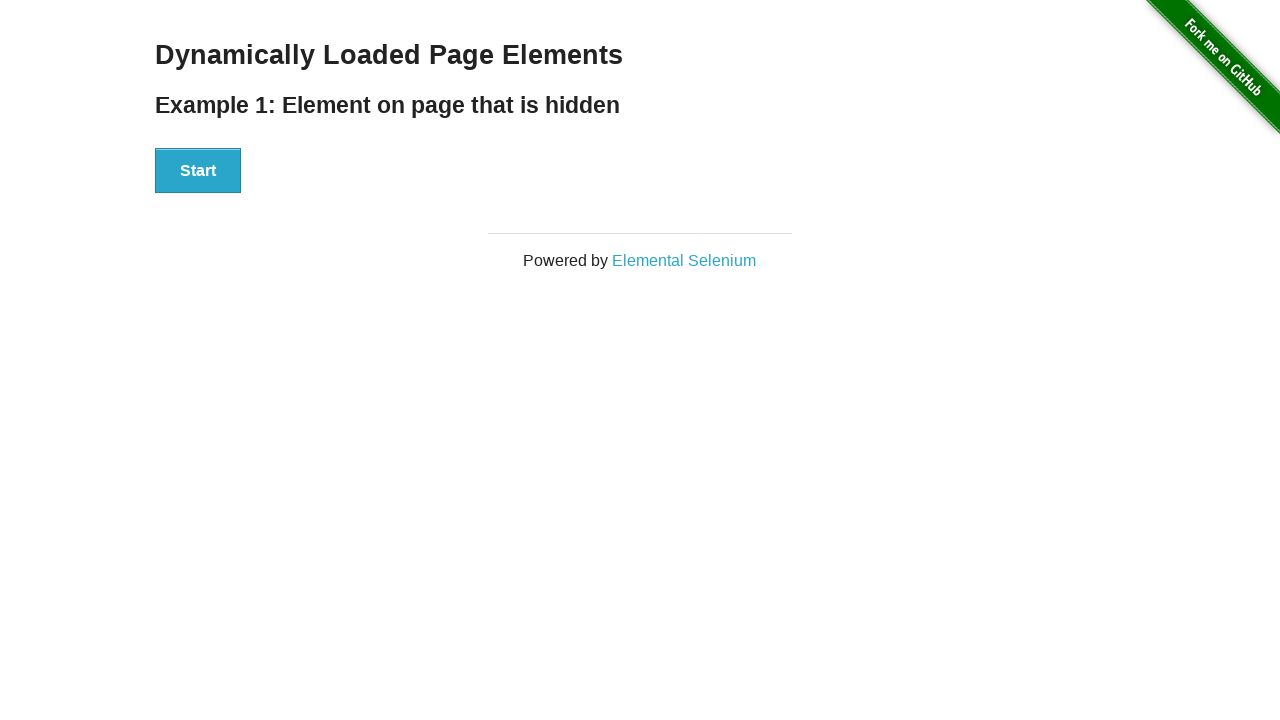

Verified h4 element is present on page
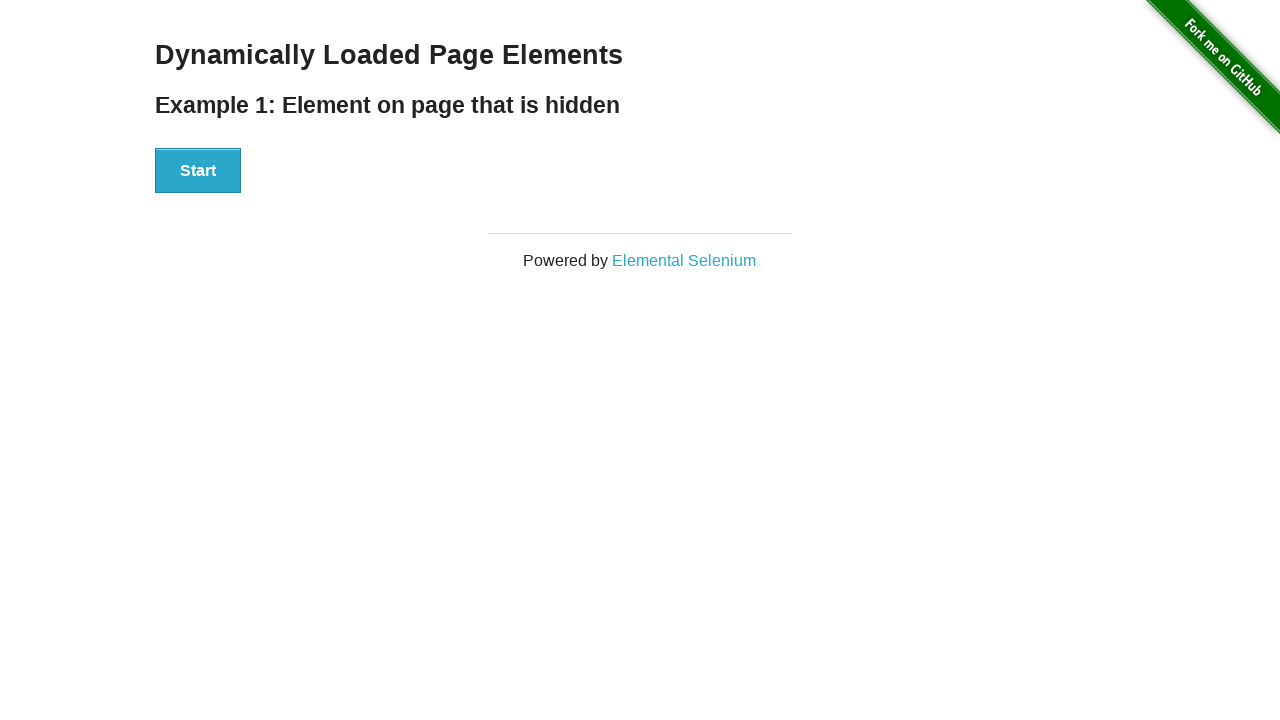

Verified hidden element exists but is not visible
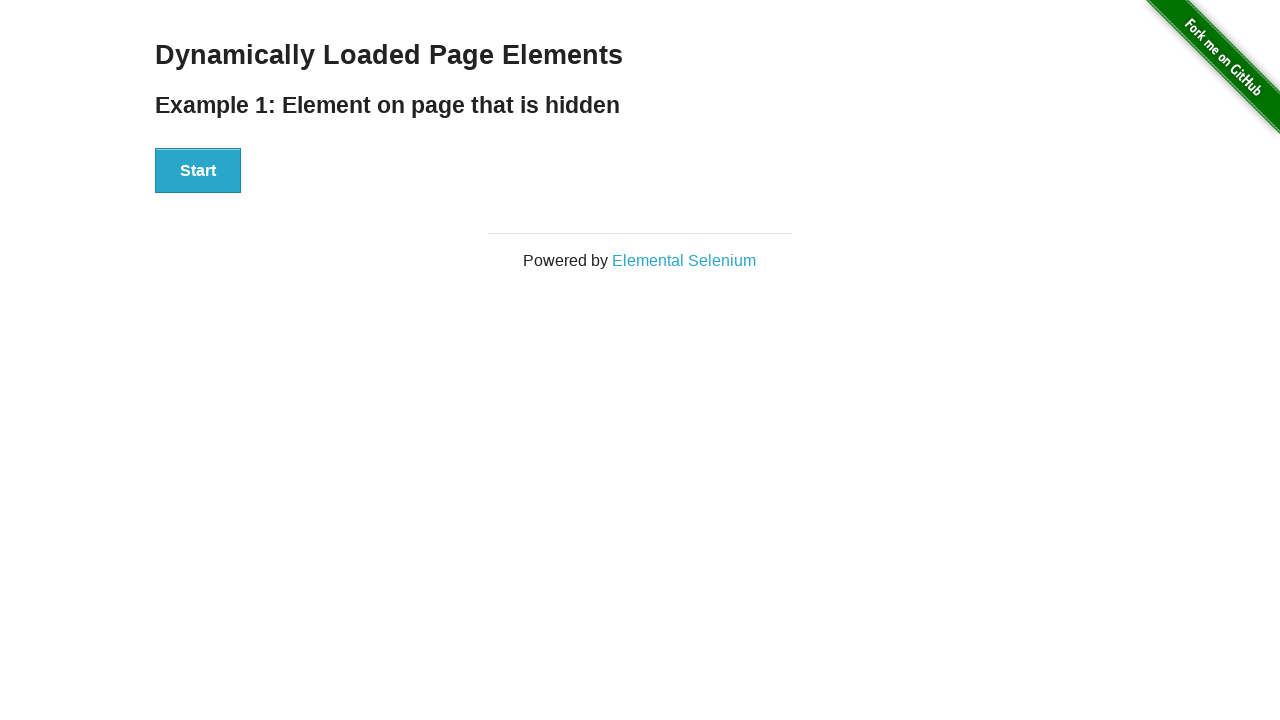

Clicked the Start button to trigger dynamic loading at (198, 171) on #start button
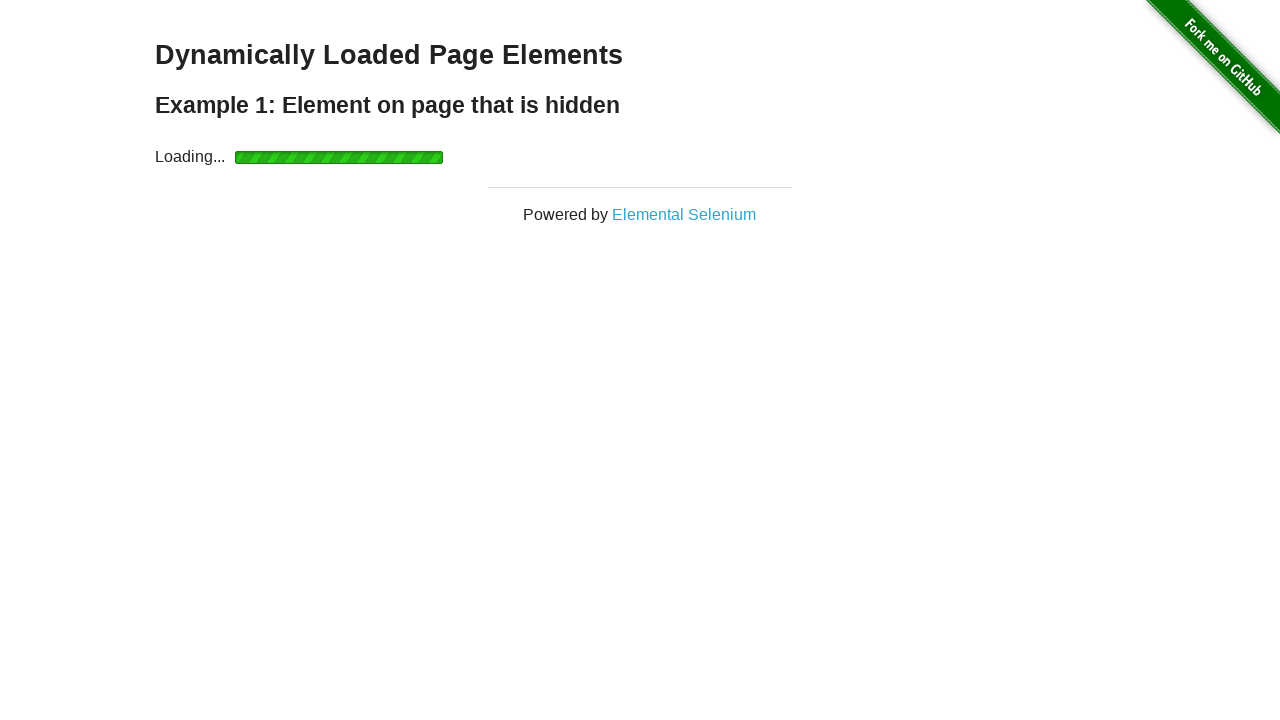

Hidden element became visible after dynamic loading completed
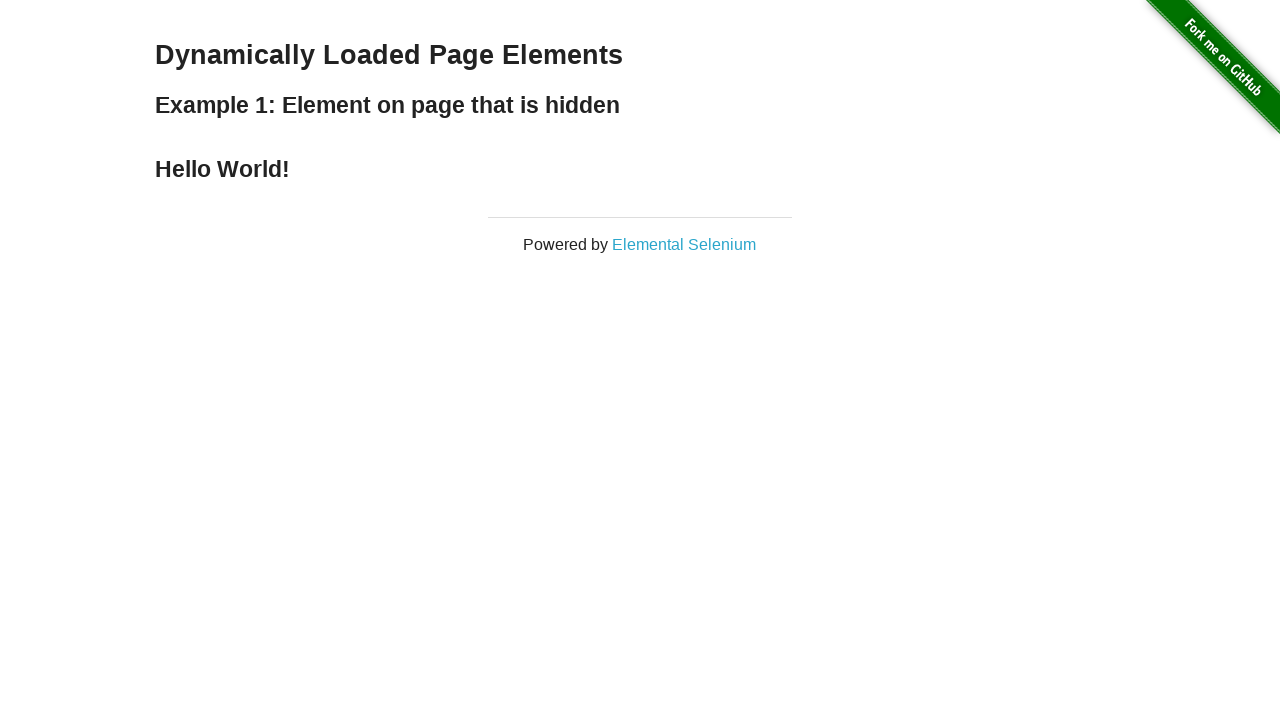

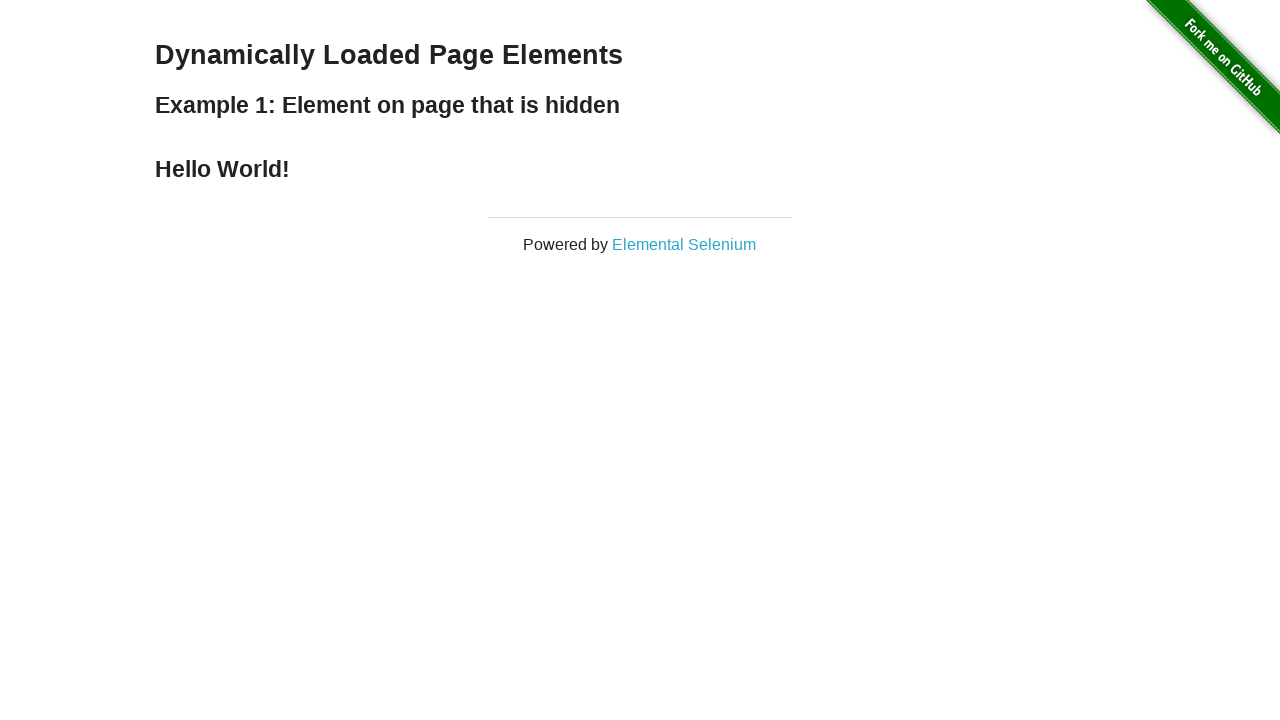